Tests form interaction by reading a hidden value from an element attribute, calculating a mathematical result (log of absolute value of 12*sin(x)), filling the answer in a form, checking a checkbox, selecting a radio button, and submitting the form.

Starting URL: http://suninjuly.github.io/get_attribute.html

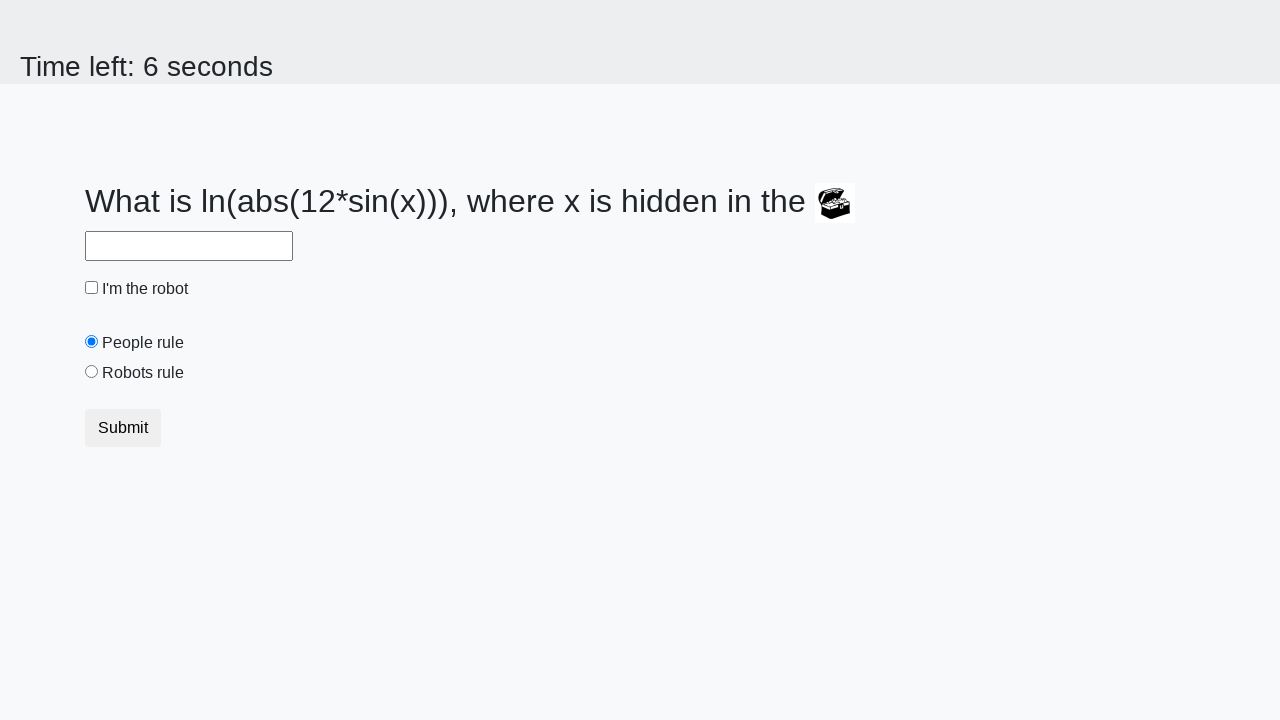

Located treasure element with hidden valuex attribute
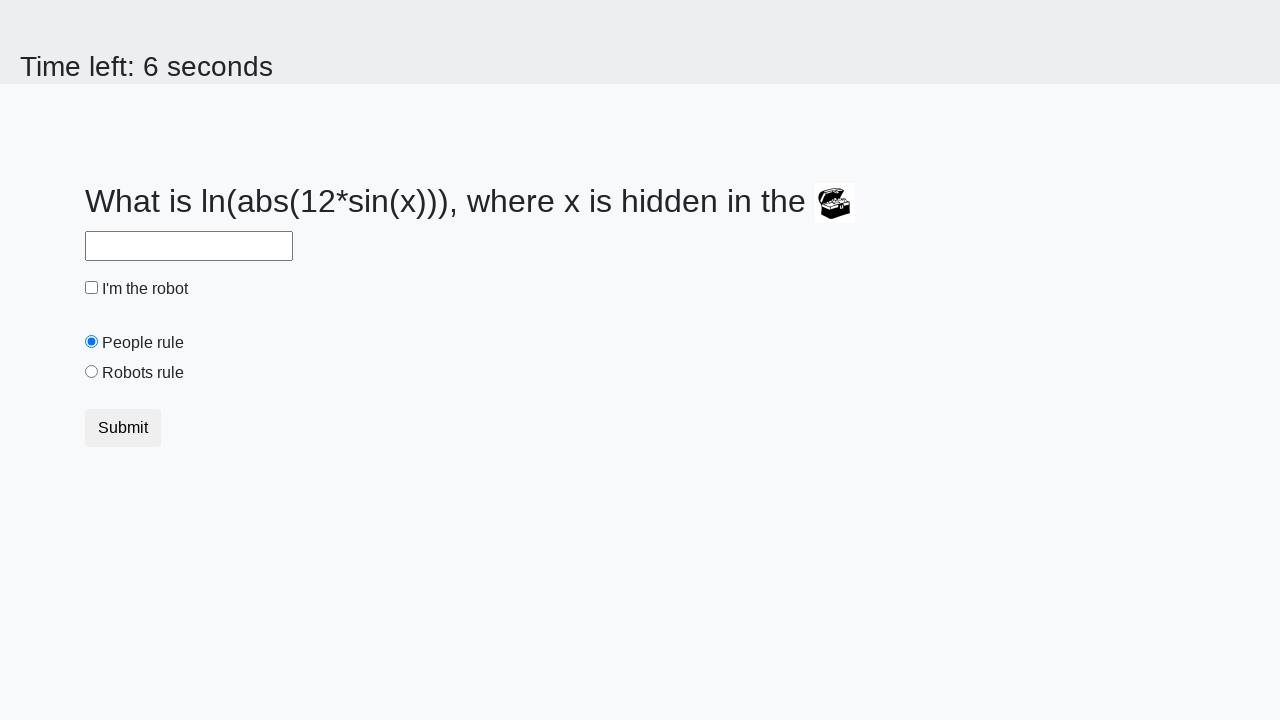

Retrieved hidden valuex attribute from treasure element: 451
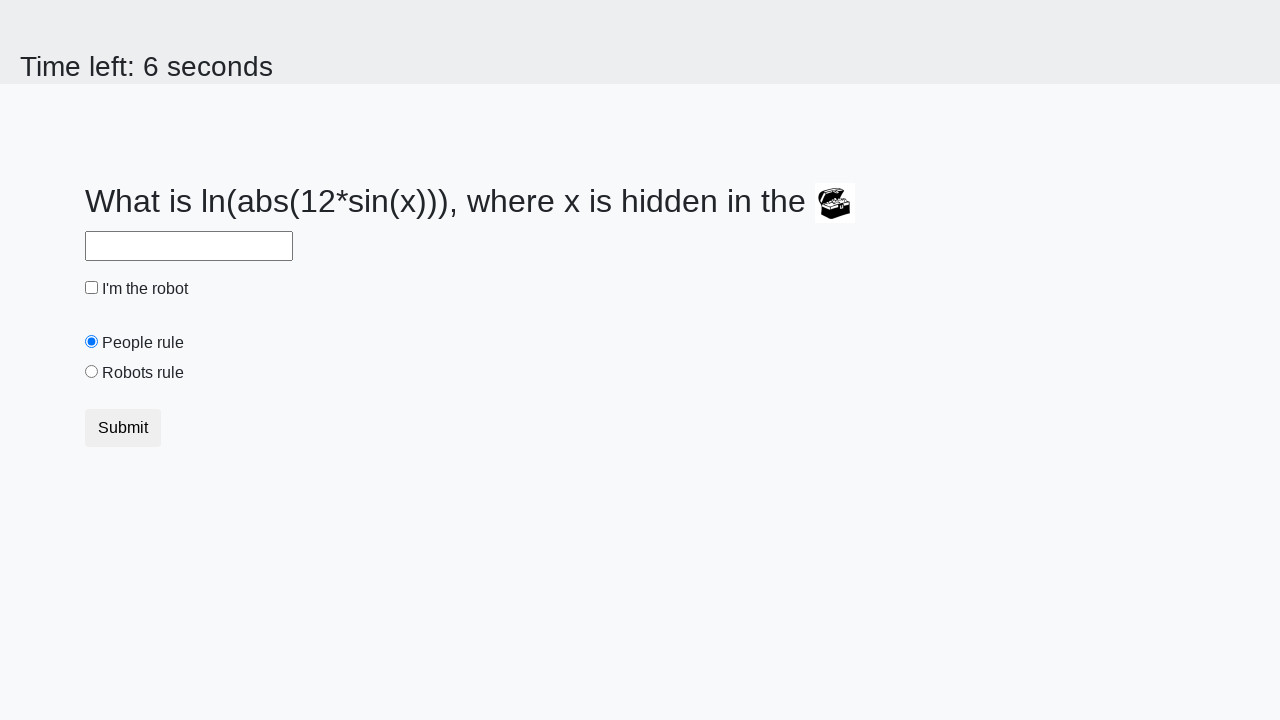

Calculated mathematical result using formula log(abs(12*sin(x))): 2.4683526919948813
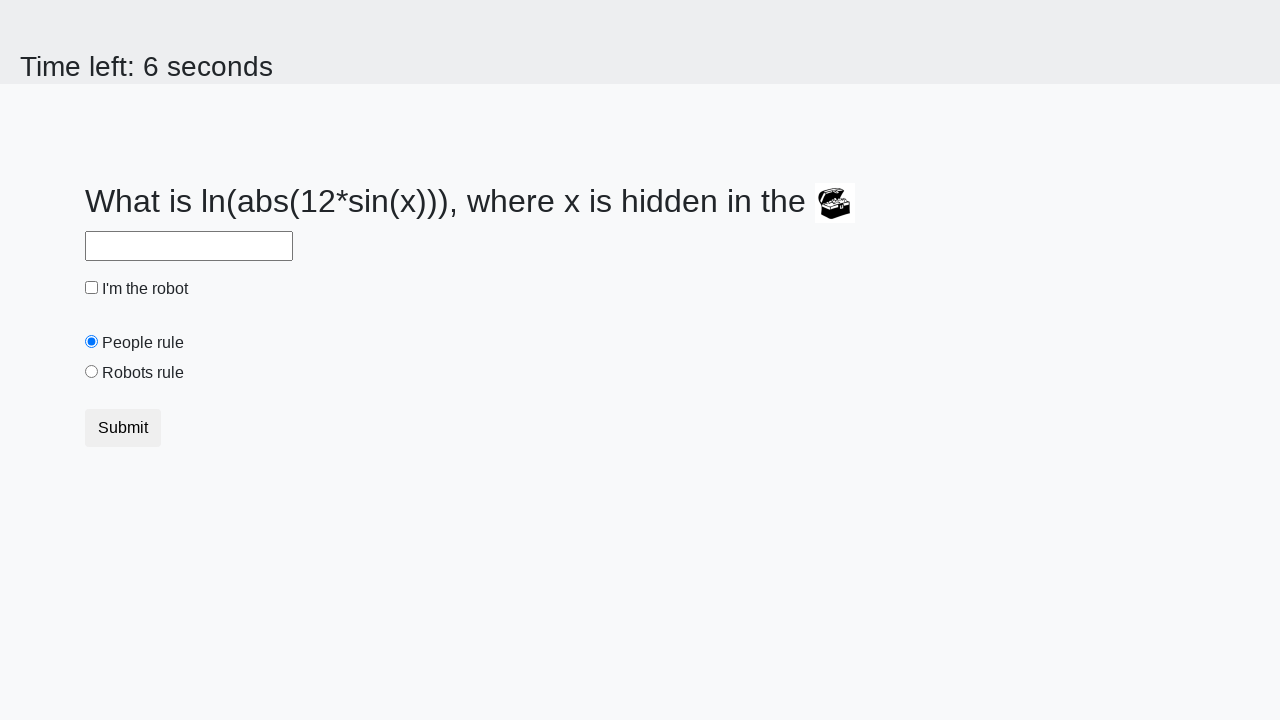

Filled answer field with calculated value: 2.4683526919948813 on #answer
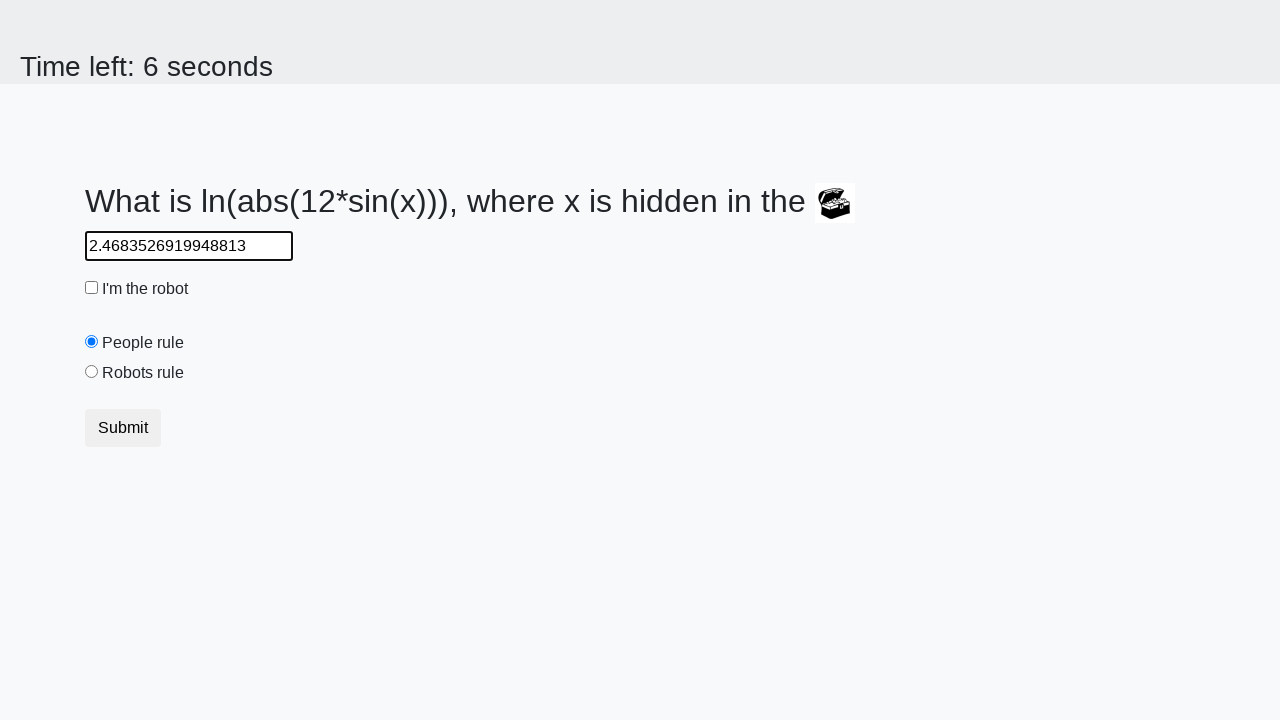

Clicked robot checkbox to enable it at (92, 288) on #robotCheckbox
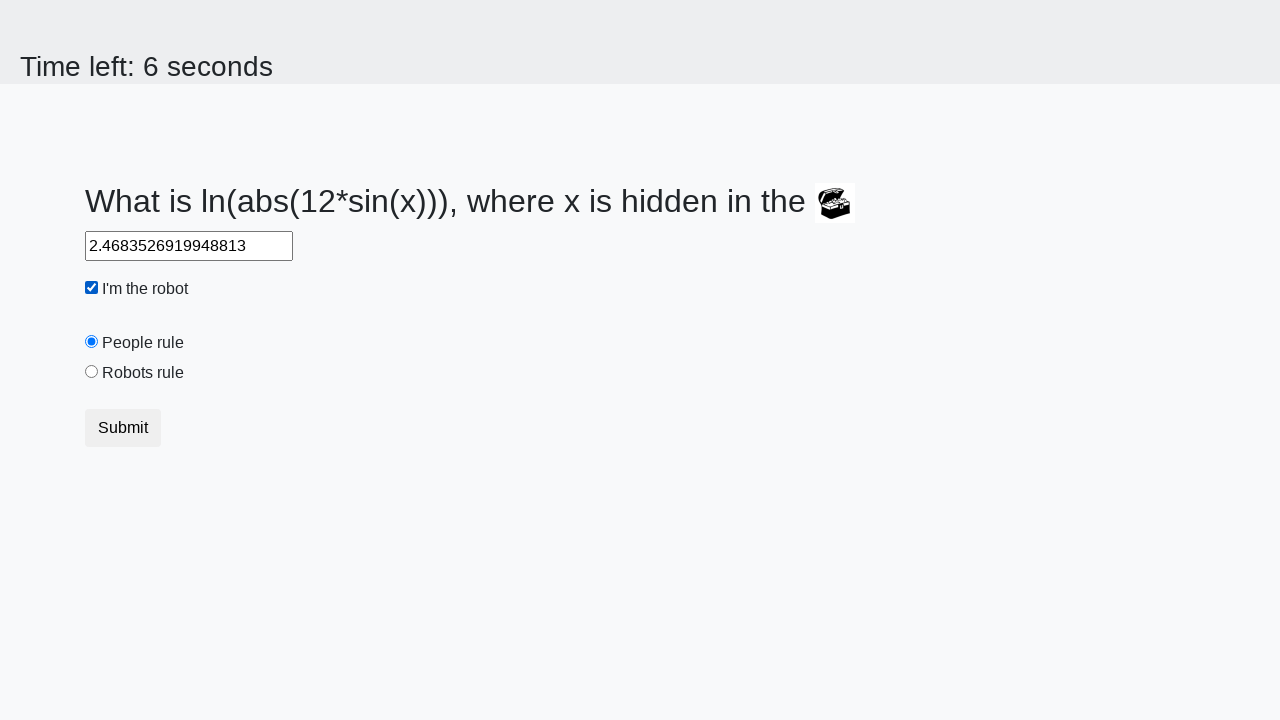

Selected 'robots rule' radio button at (92, 372) on #robotsRule
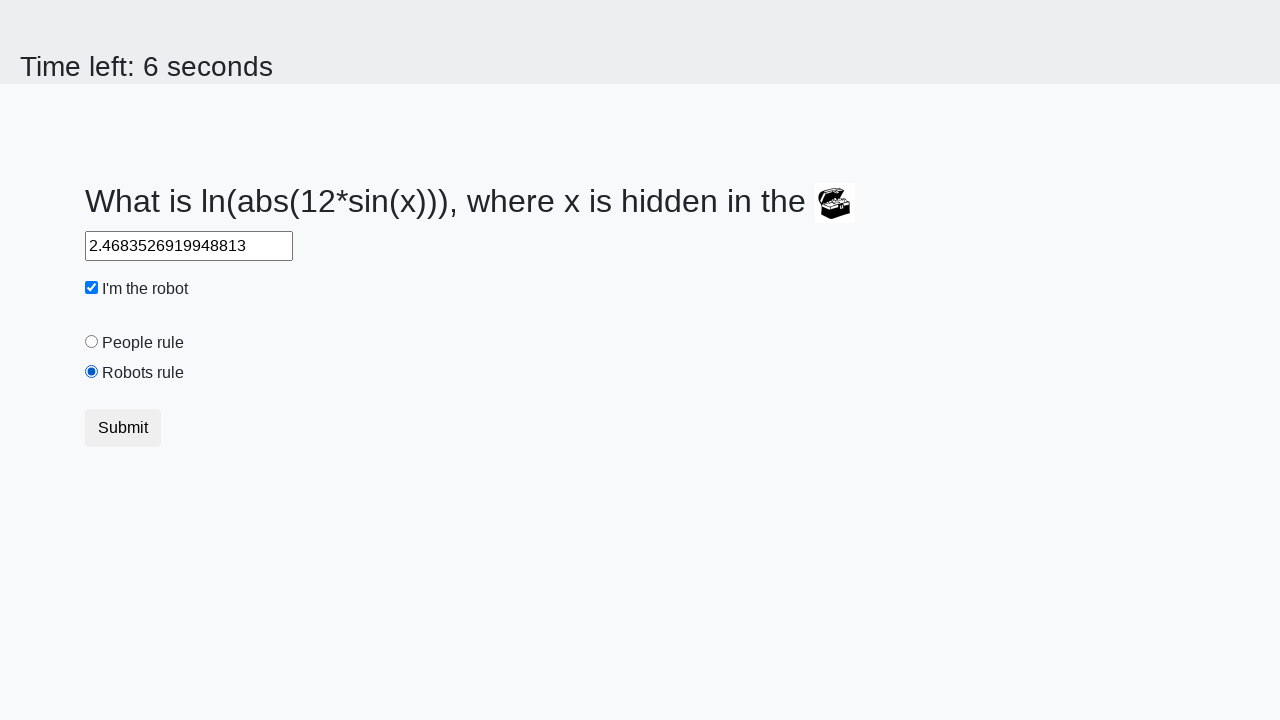

Clicked submit button to submit the form at (123, 428) on button.btn
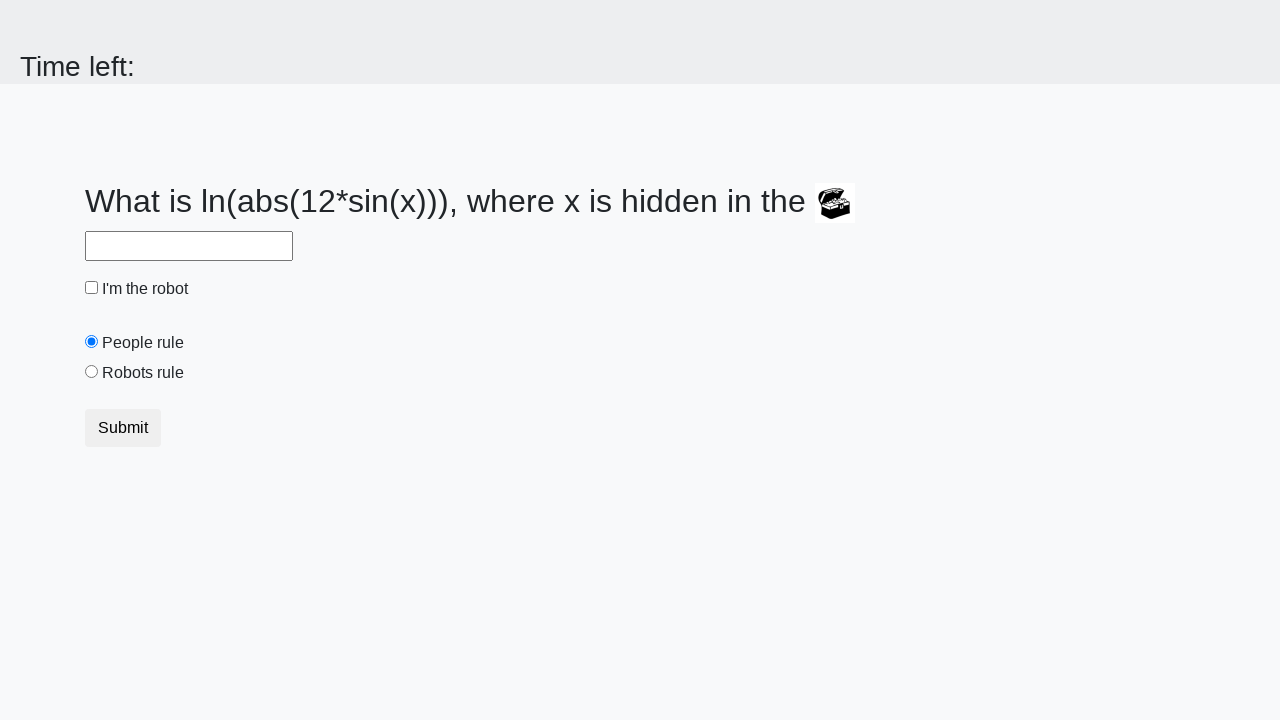

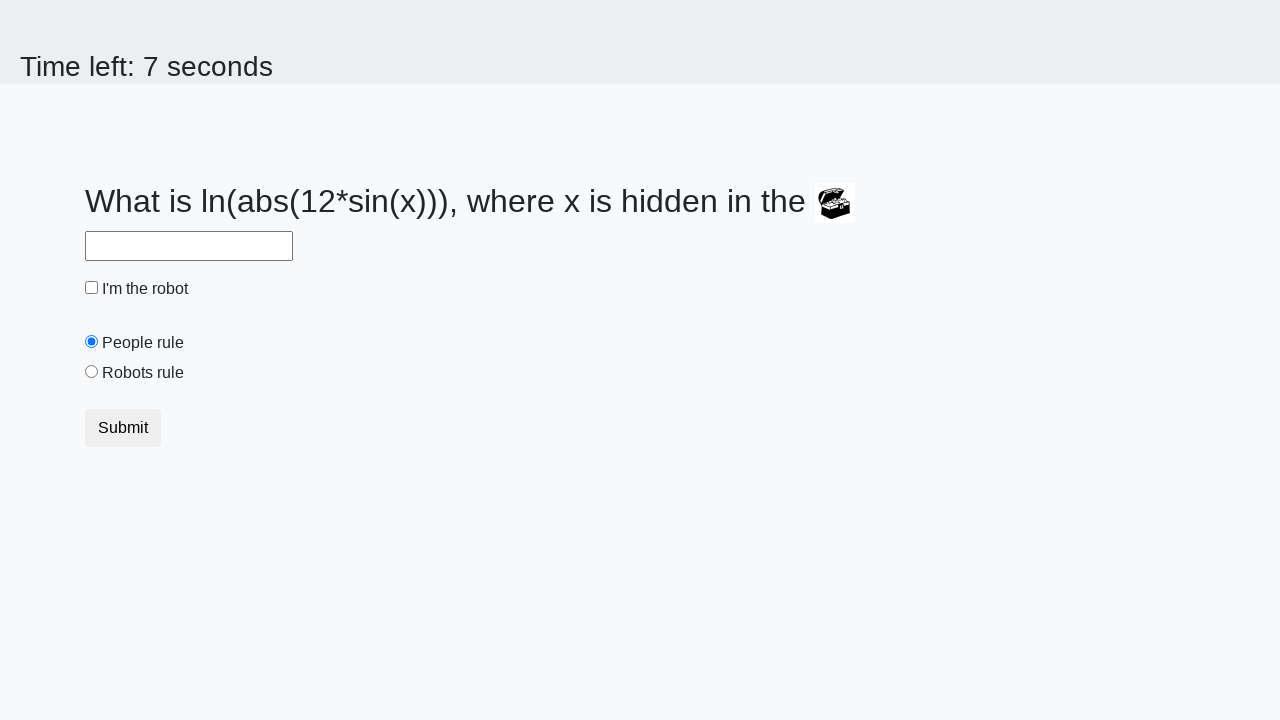